Tests window handling functionality by opening a new window, verifying its content, and switching back to the original window

Starting URL: https://the-internet.herokuapp.com/windows

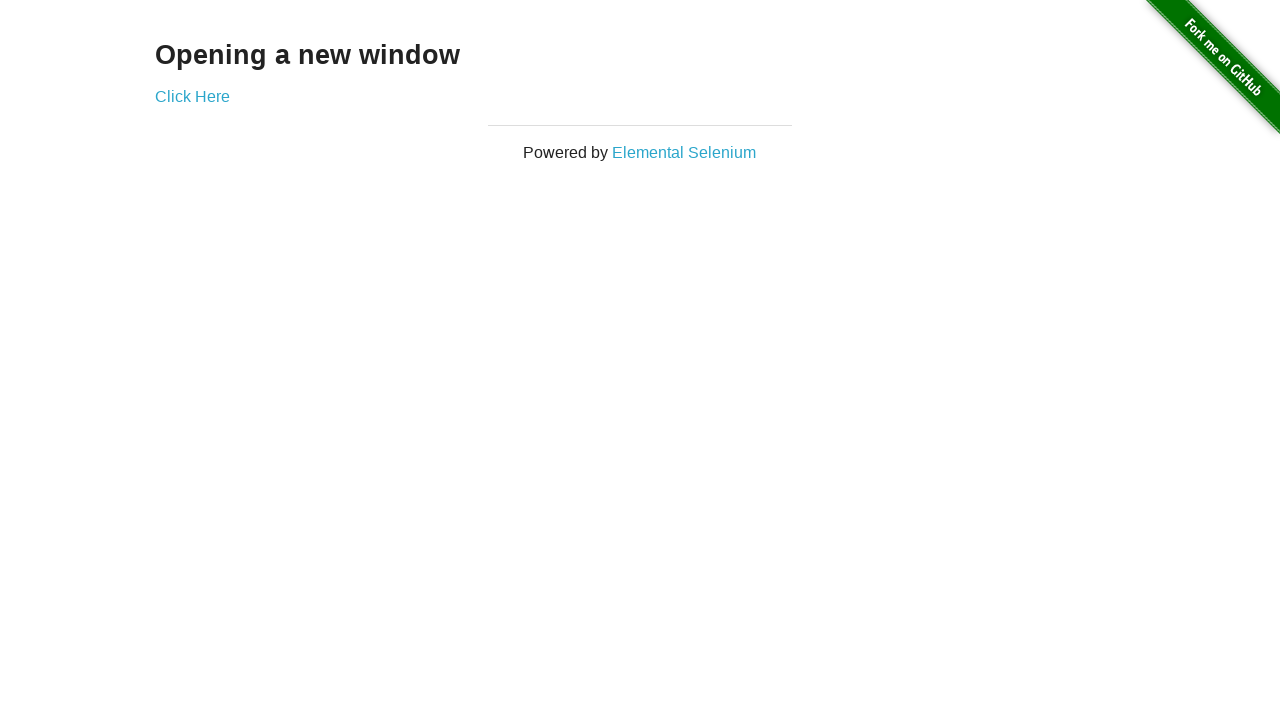

Verified 'Opening a new window' heading is present
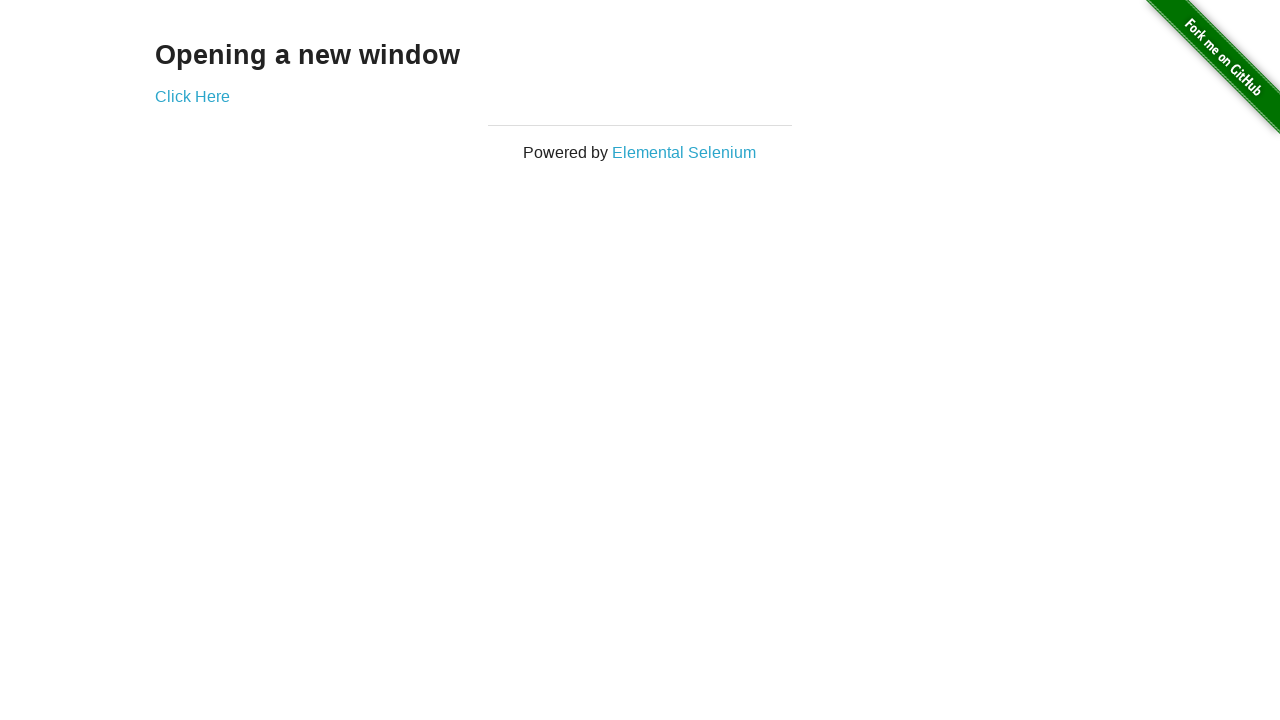

Verified page title is 'The Internet'
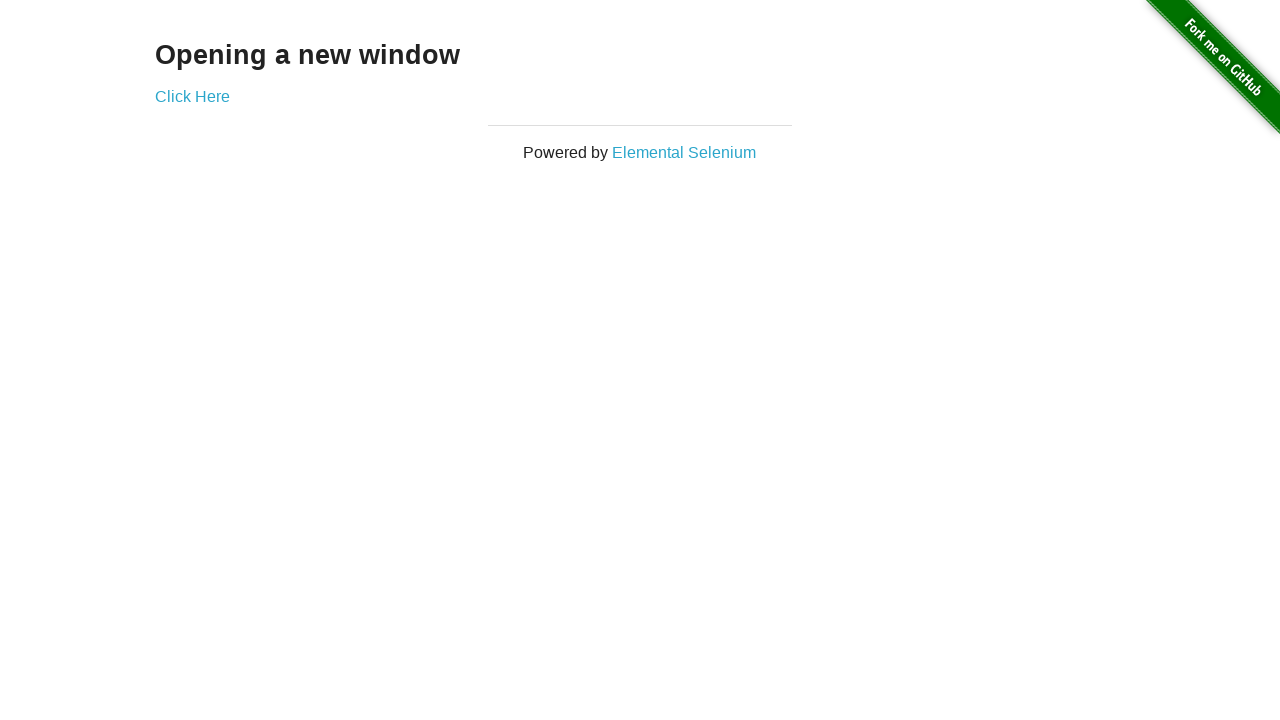

Stored reference to the current page
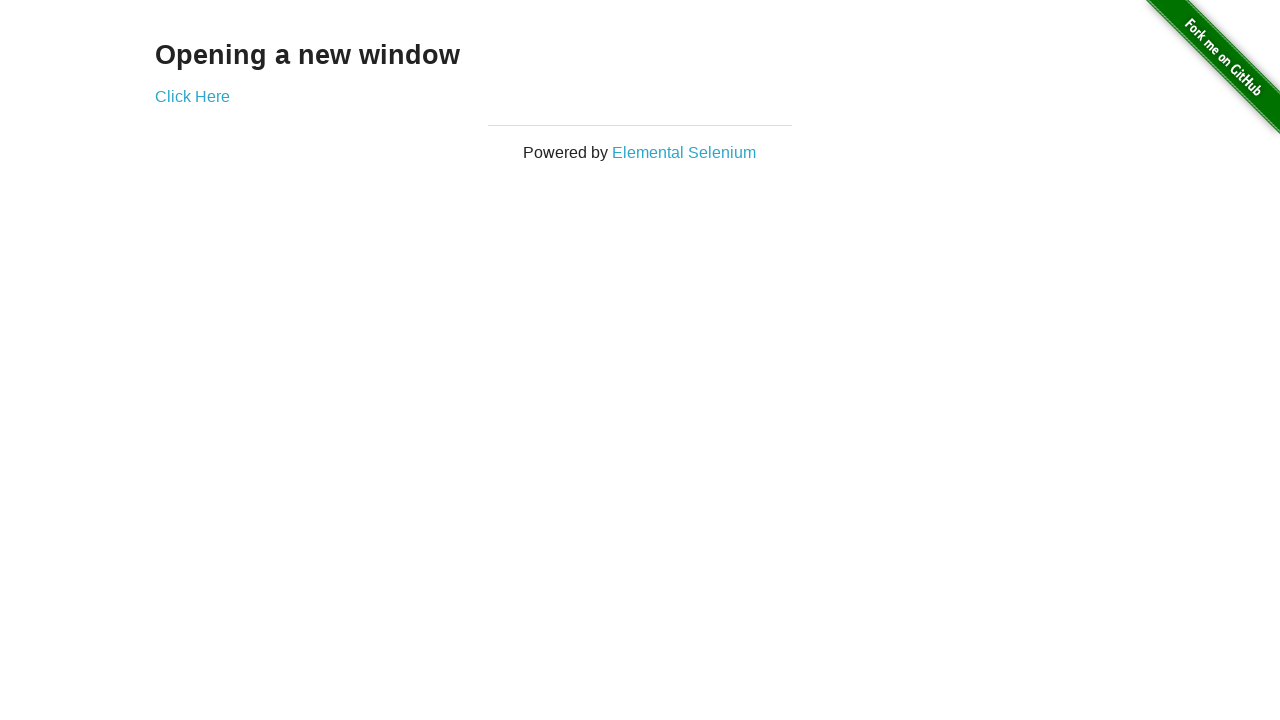

Clicked 'Click Here' link and opened new window at (192, 96) on xpath=//a[text()='Click Here']
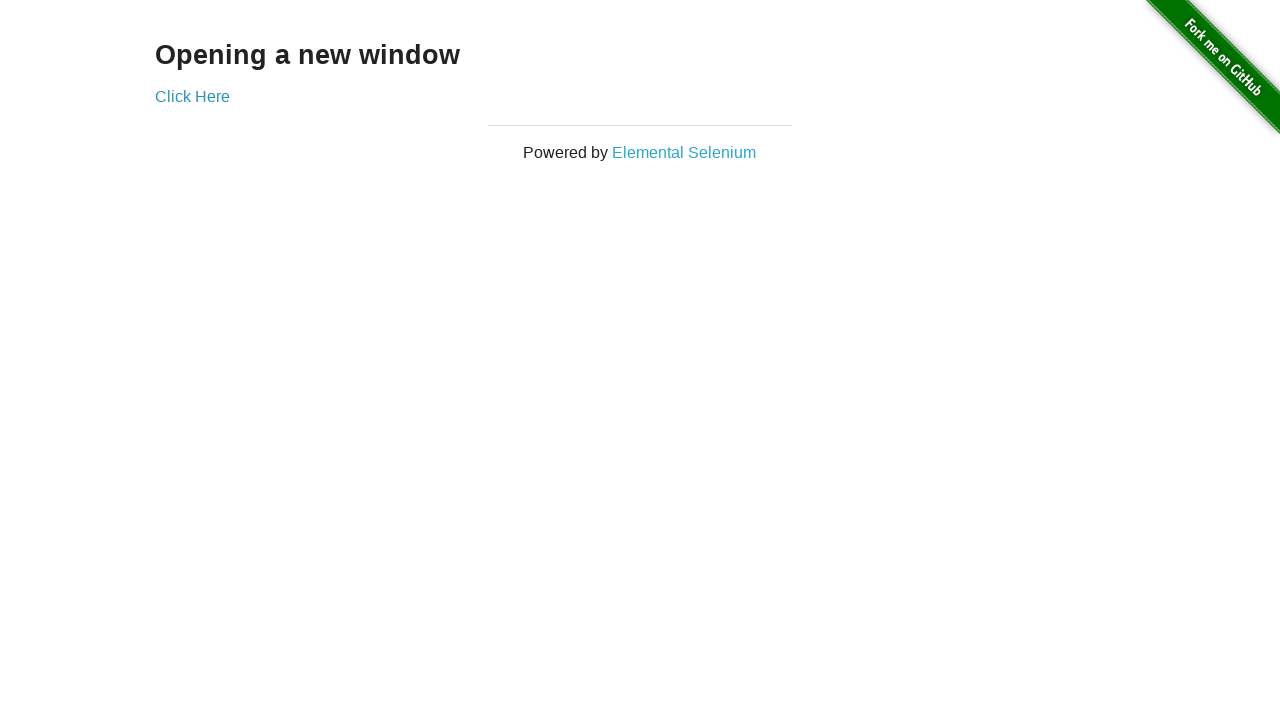

Verified new window title is 'New Window'
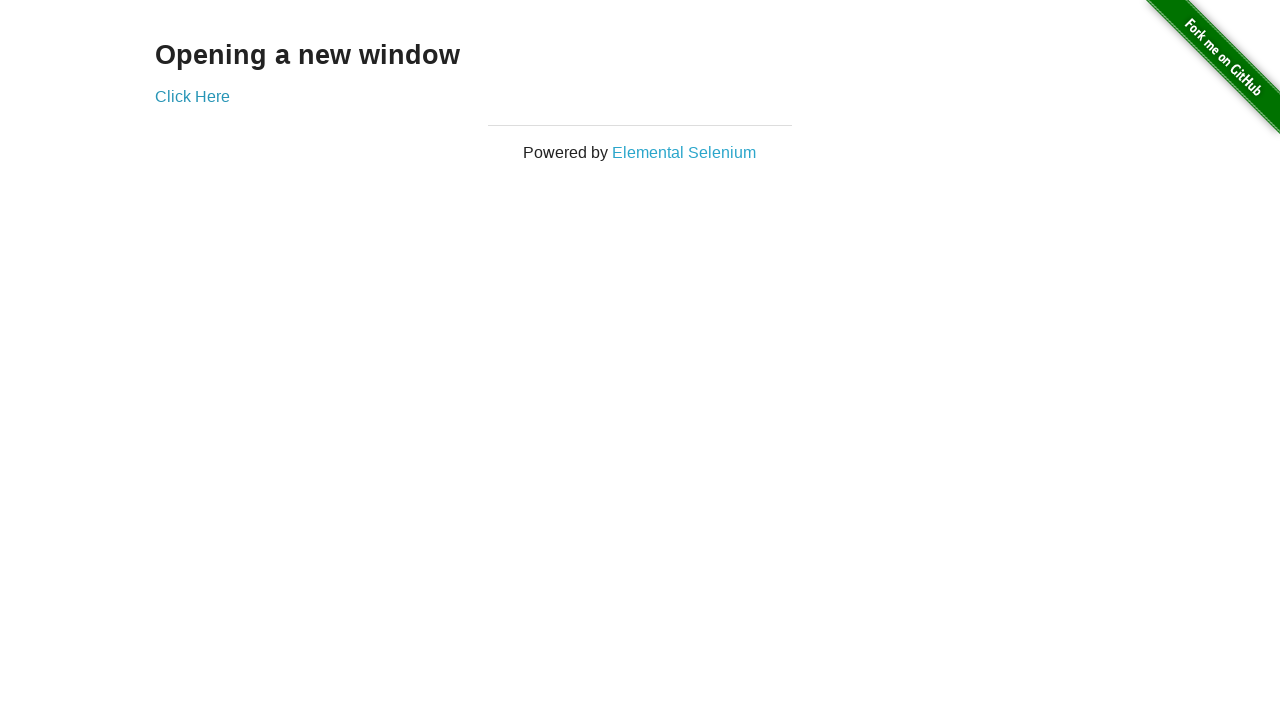

Verified 'New Window' heading is present in new window
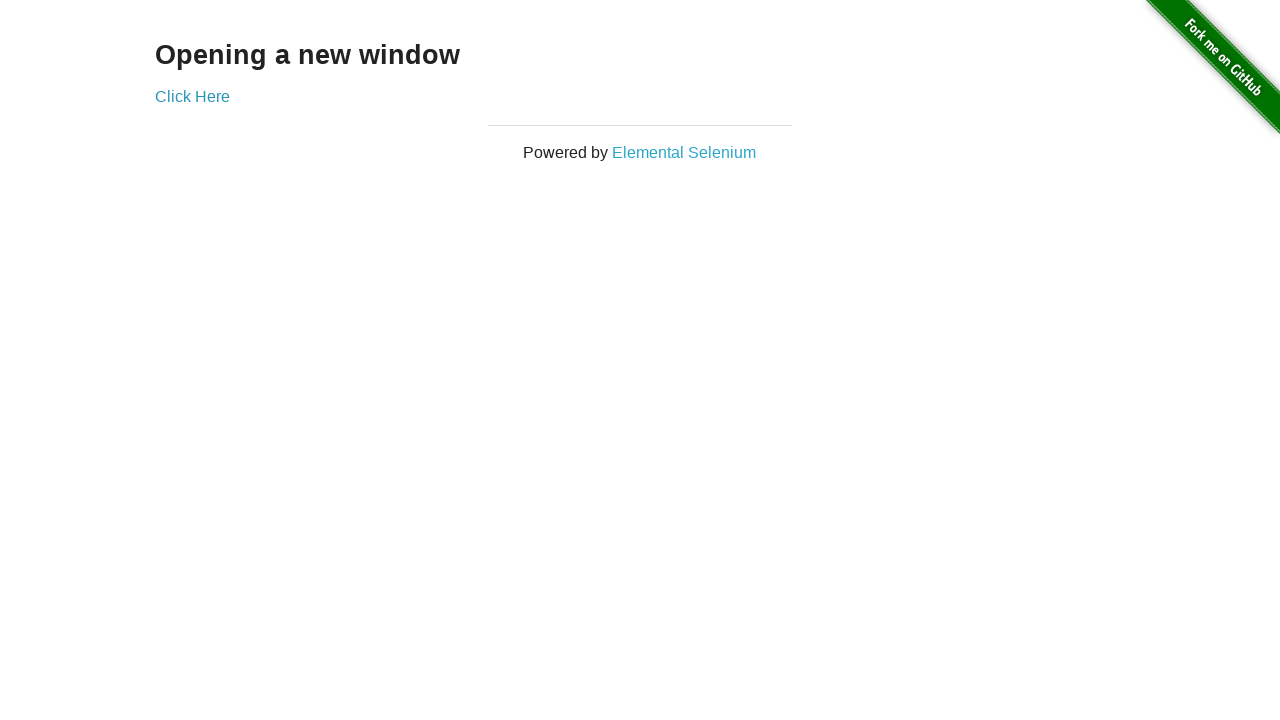

Closed the new window
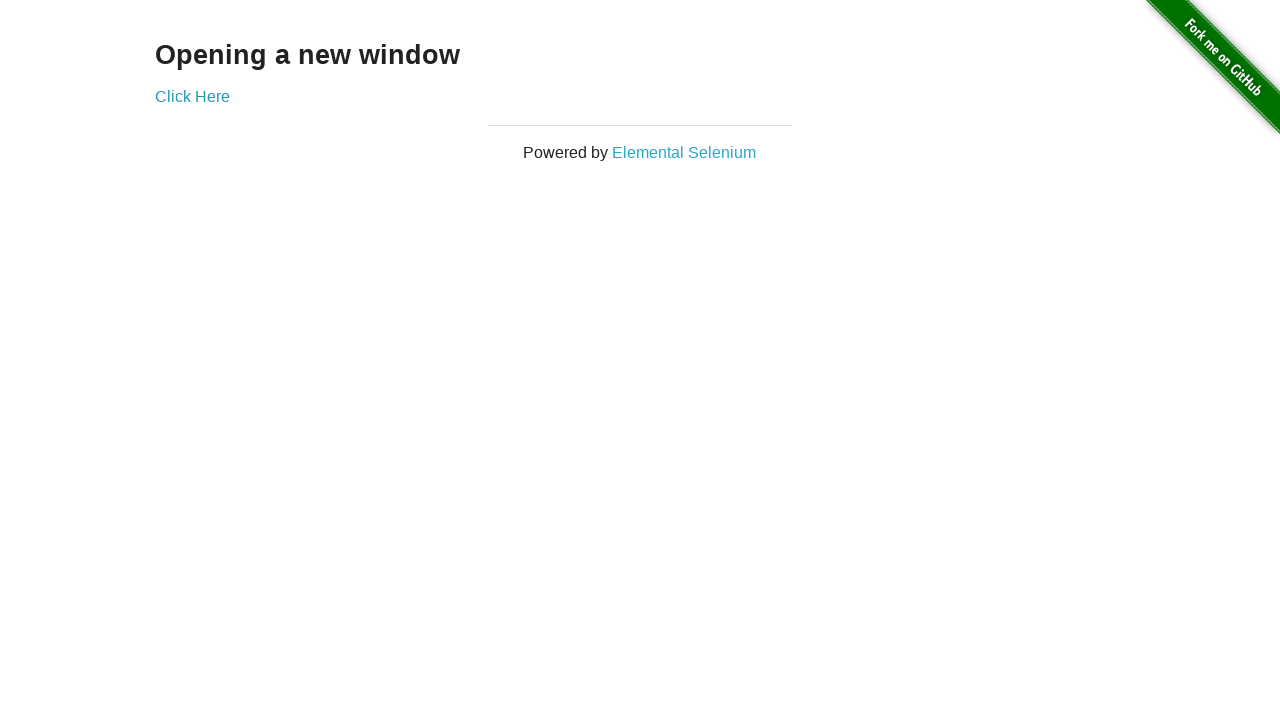

Verified we are back on the original page with title 'The Internet'
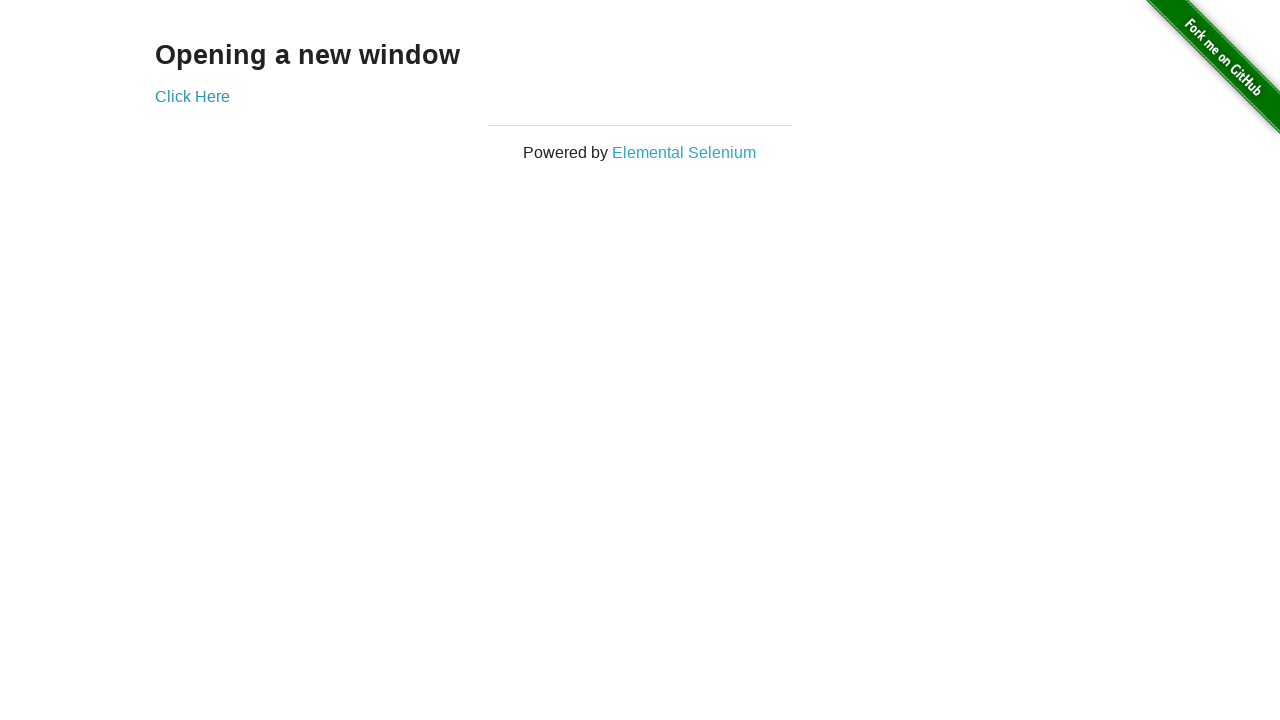

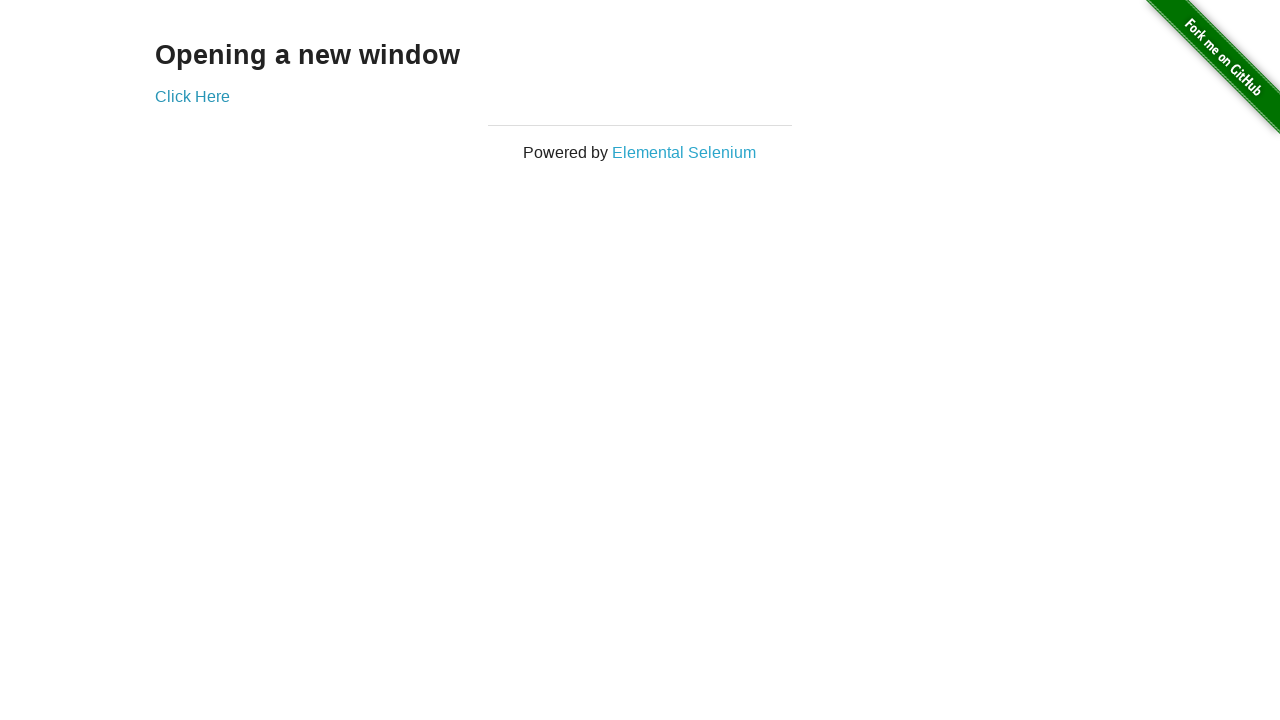